Tests the jQuery UI selectable functionality by using Ctrl+click to select multiple items in a list

Starting URL: https://jqueryui.com

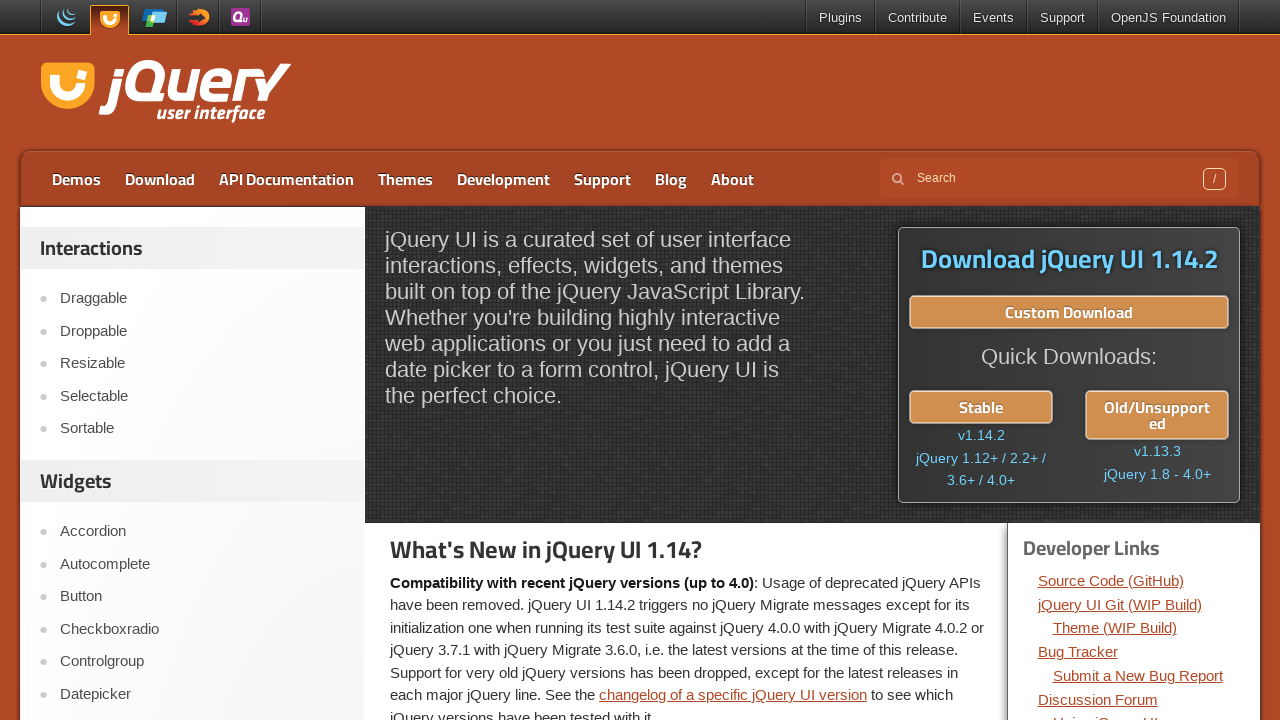

Clicked on Demos link at (76, 179) on xpath=//a[text()='Demos']
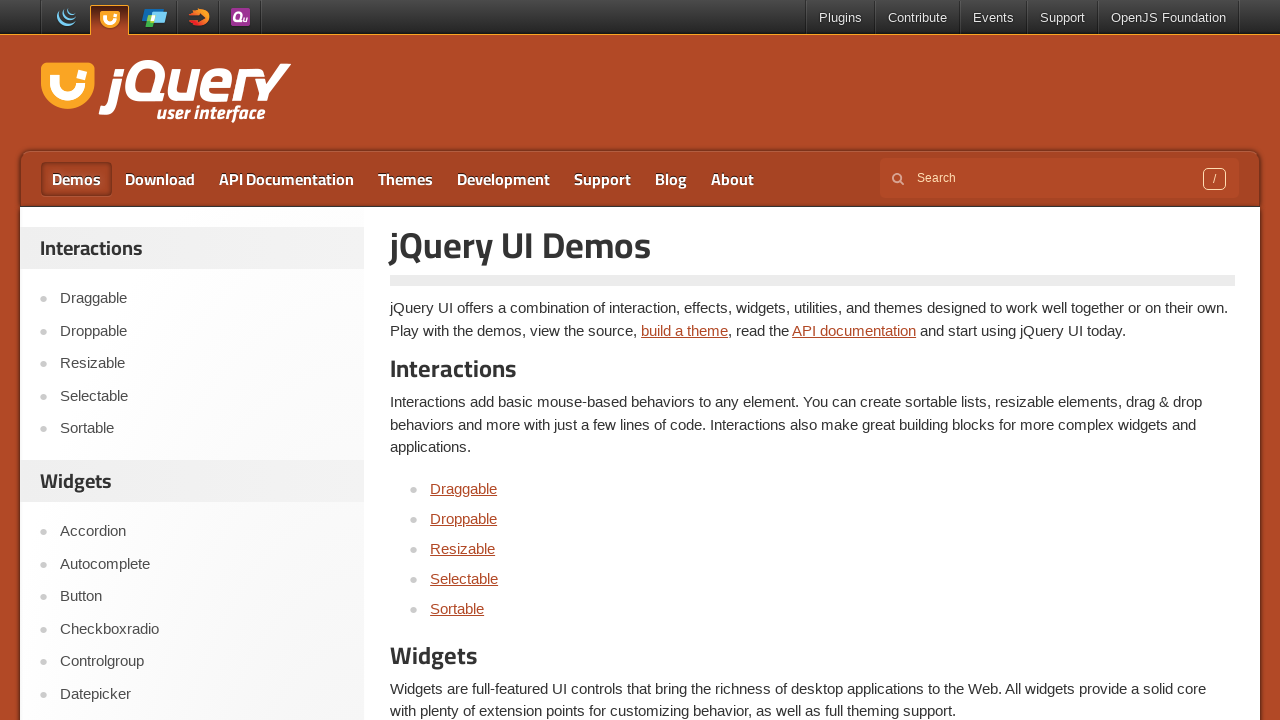

Clicked on Selectable demo at (464, 578) on xpath=//a[text()='Selectable']
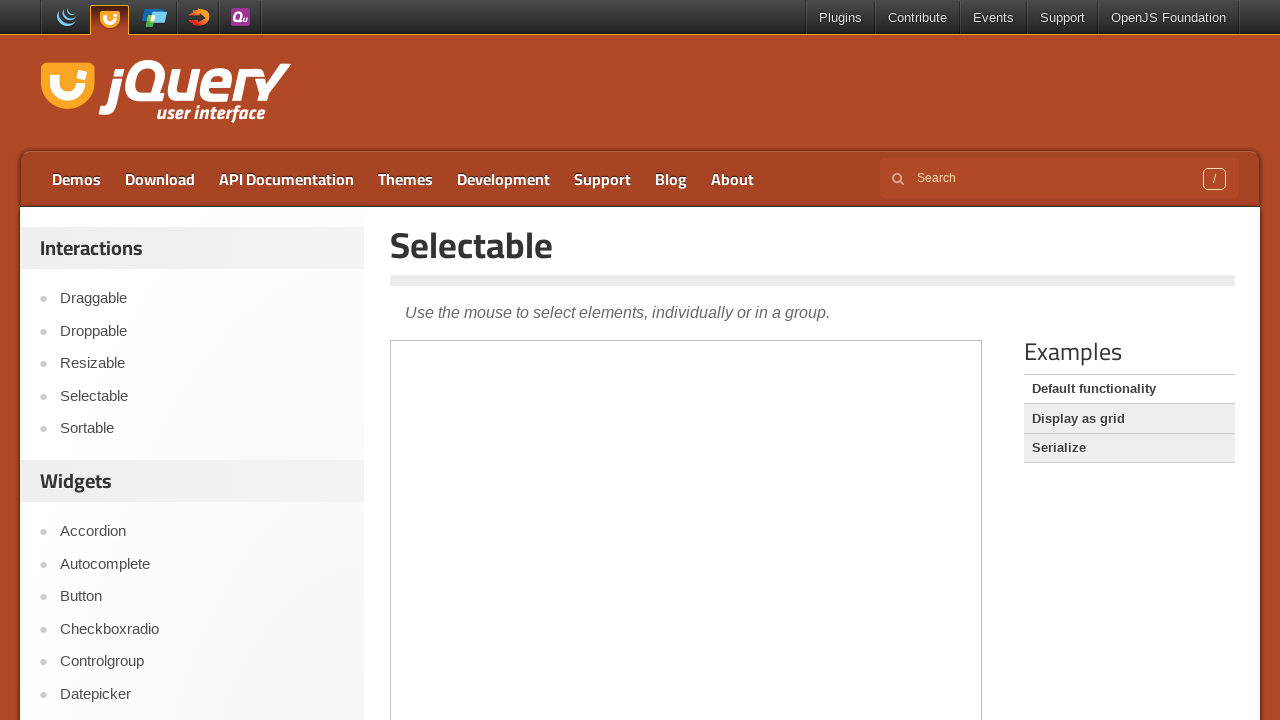

Located and accessed demo iframe
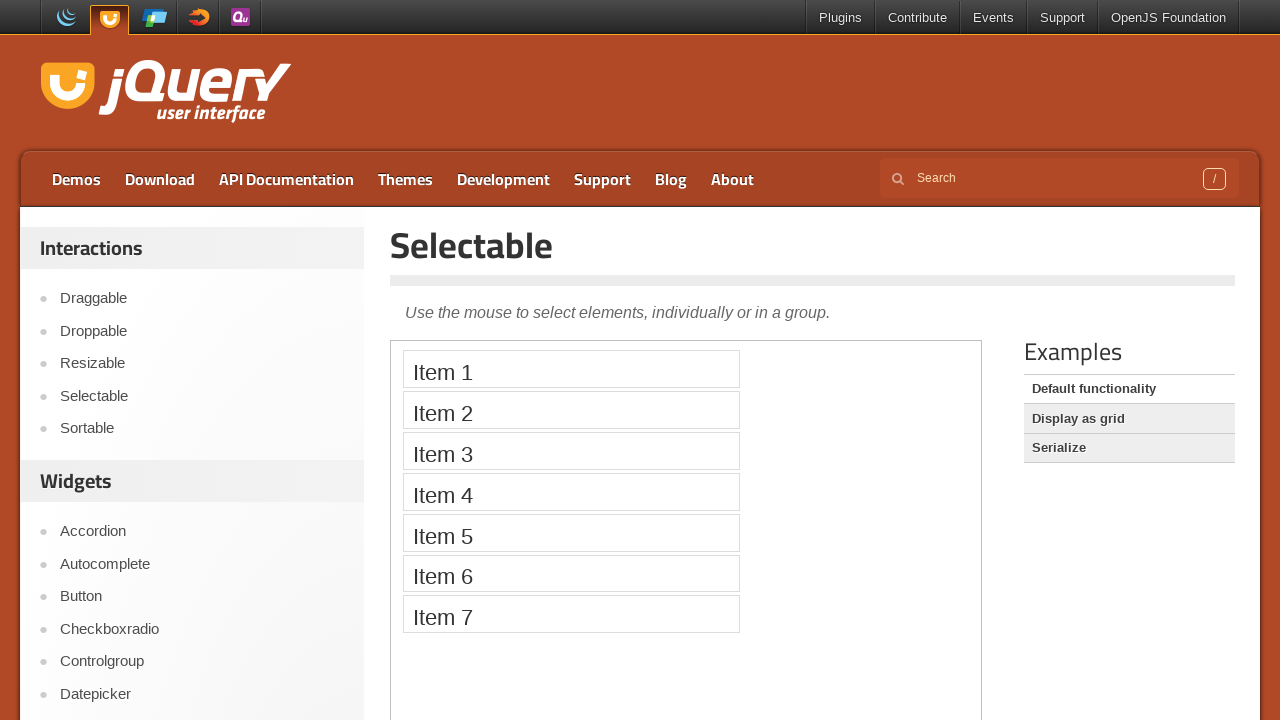

Located all six items in the selectable list
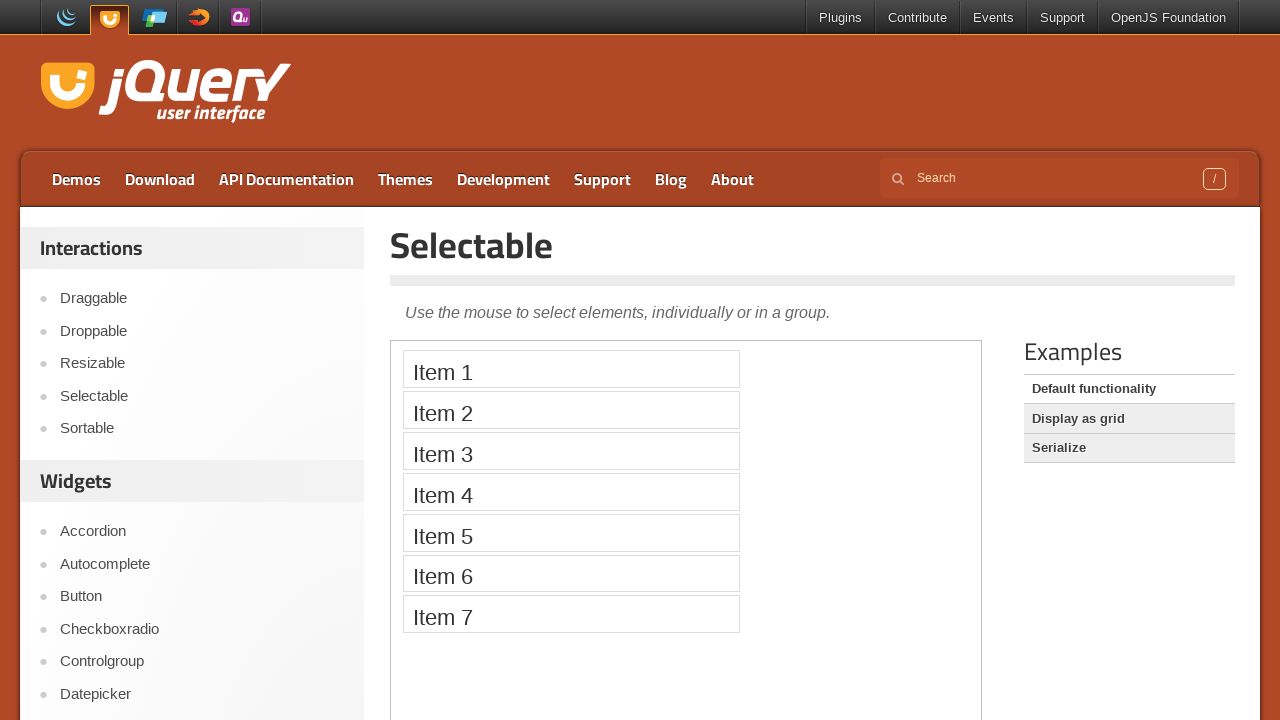

Pressed Control key down
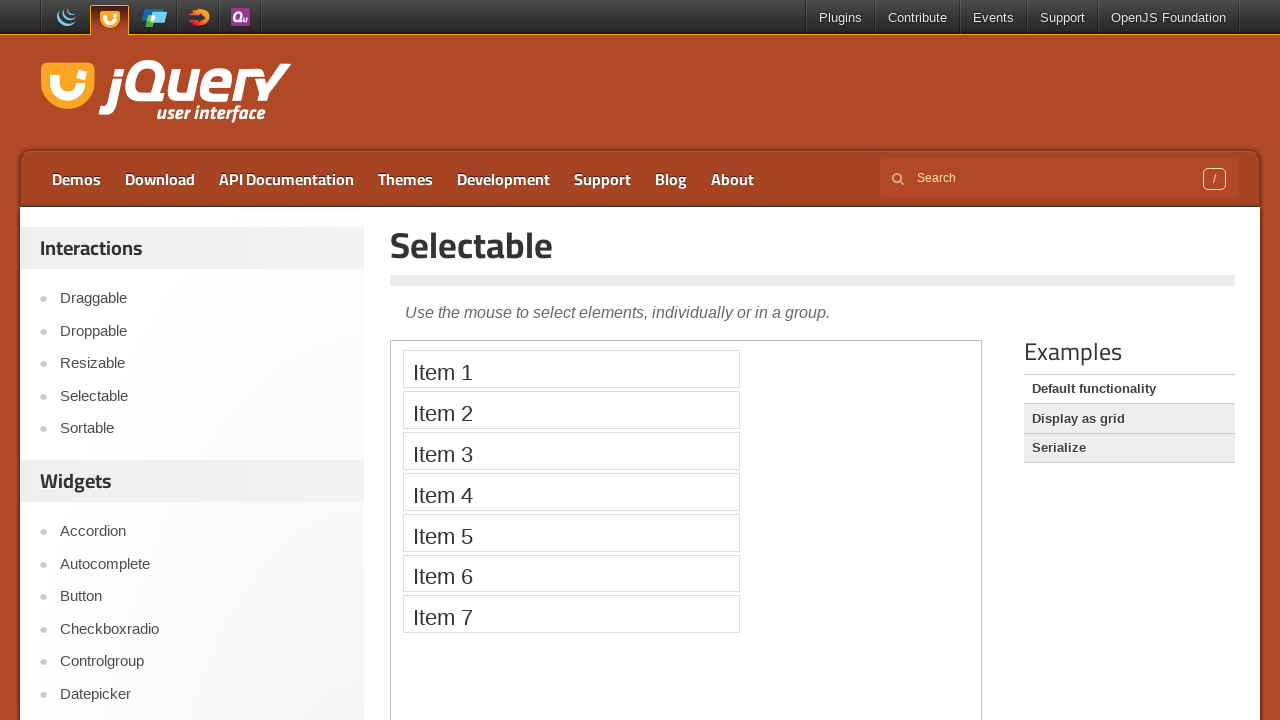

Ctrl+clicked Item 1 at (571, 369) on iframe >> nth=0 >> internal:control=enter-frame >> xpath=//li[text()='Item 1']
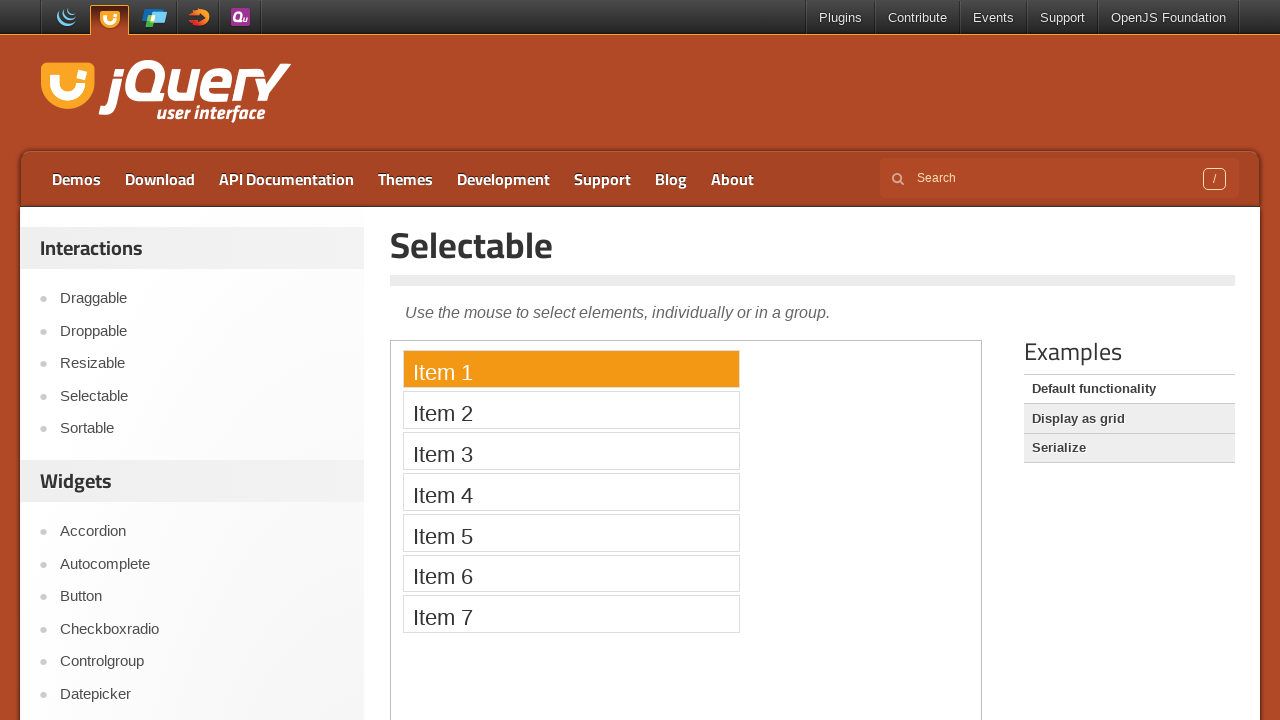

Ctrl+clicked Item 2 at (571, 410) on iframe >> nth=0 >> internal:control=enter-frame >> xpath=//li[text()='Item 2']
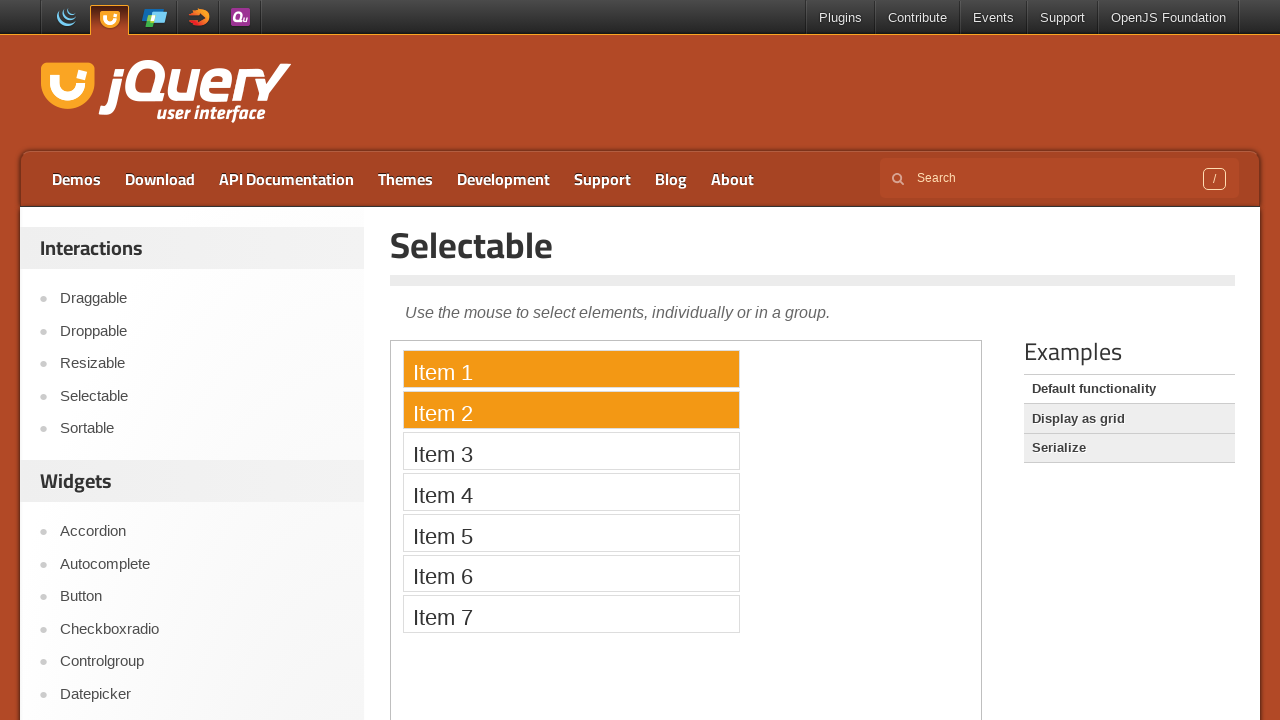

Ctrl+clicked Item 3 at (571, 451) on iframe >> nth=0 >> internal:control=enter-frame >> xpath=//li[text()='Item 3']
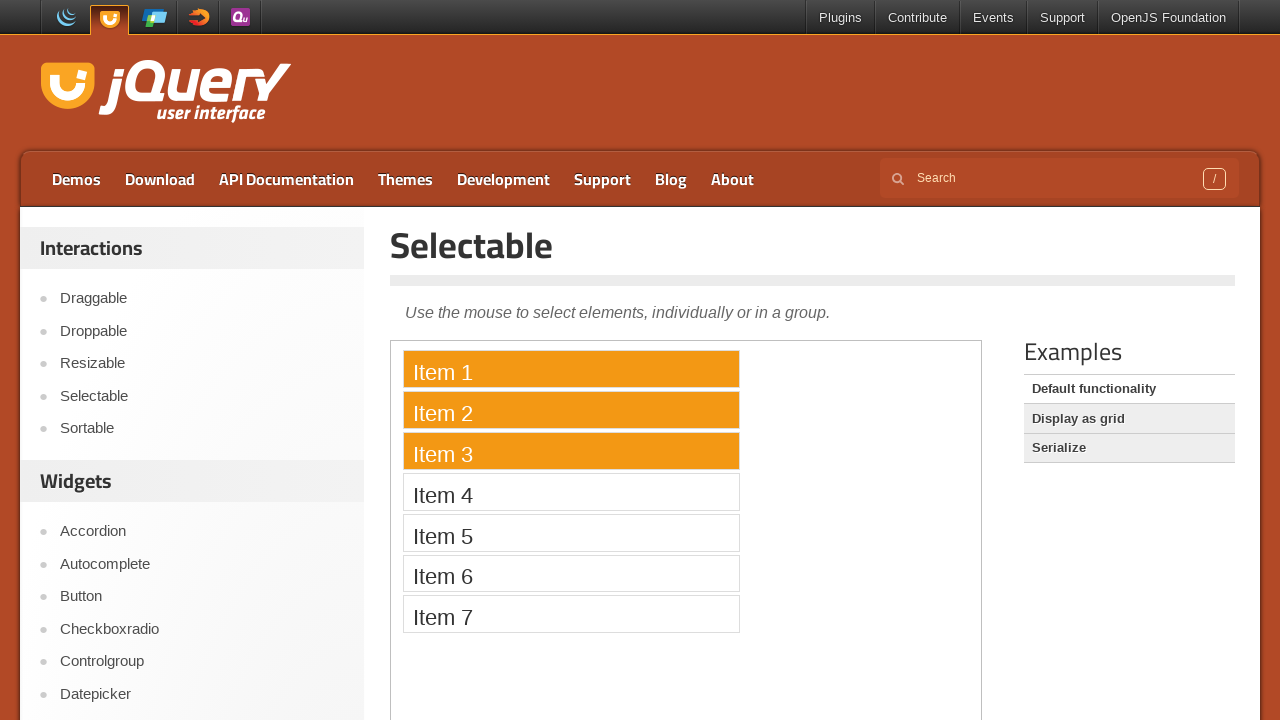

Ctrl+clicked Item 4 at (571, 492) on iframe >> nth=0 >> internal:control=enter-frame >> xpath=//li[text()='Item 4']
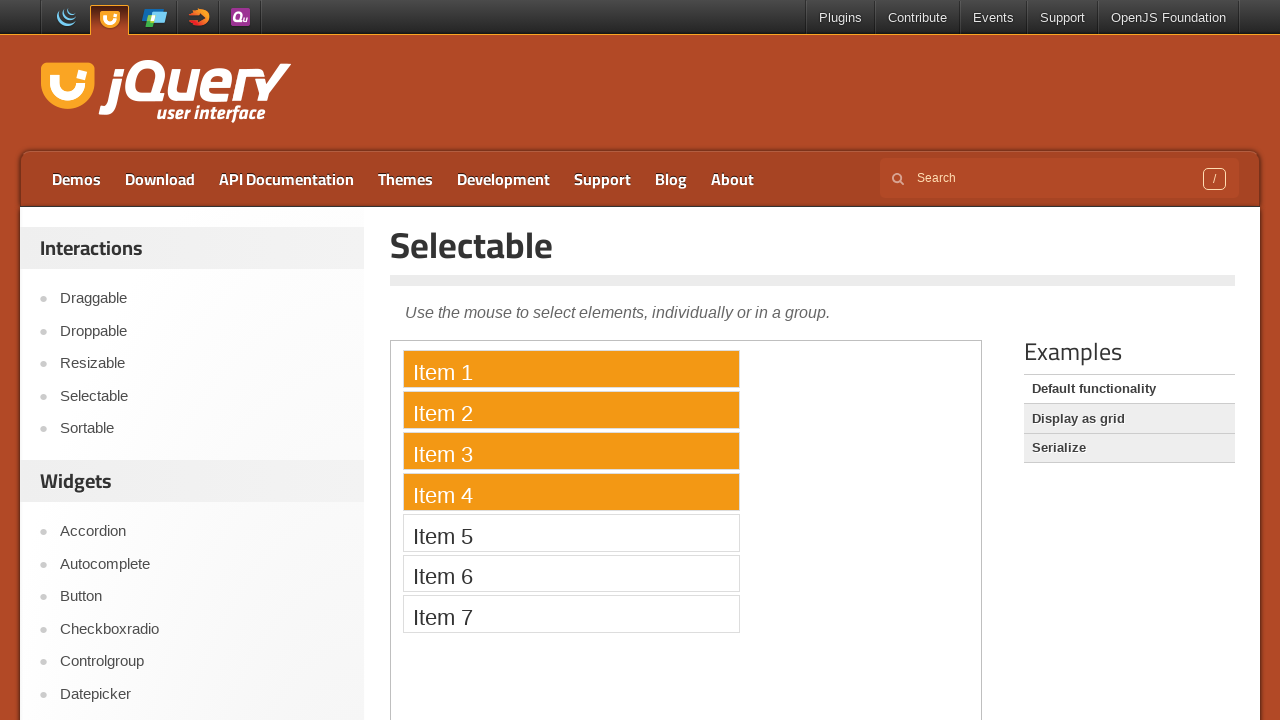

Ctrl+clicked Item 5 at (571, 532) on iframe >> nth=0 >> internal:control=enter-frame >> xpath=//li[text()='Item 5']
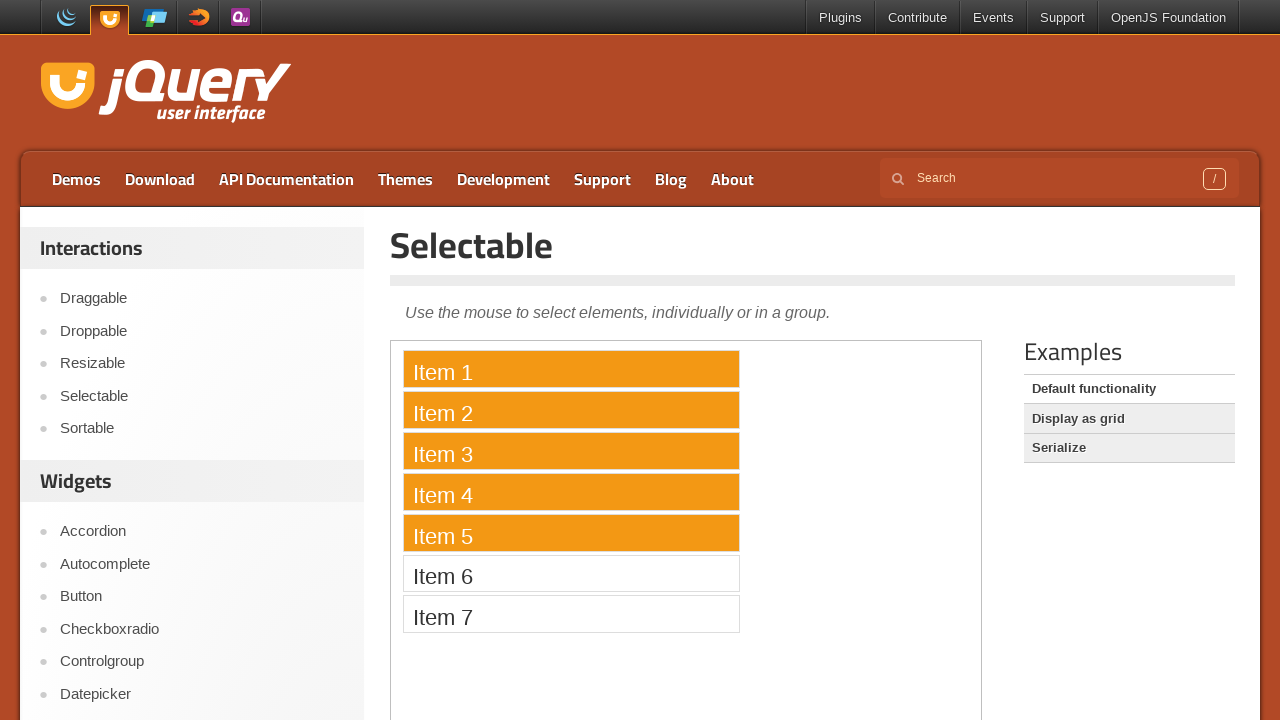

Ctrl+clicked Item 6 at (571, 573) on iframe >> nth=0 >> internal:control=enter-frame >> xpath=//li[text()='Item 6']
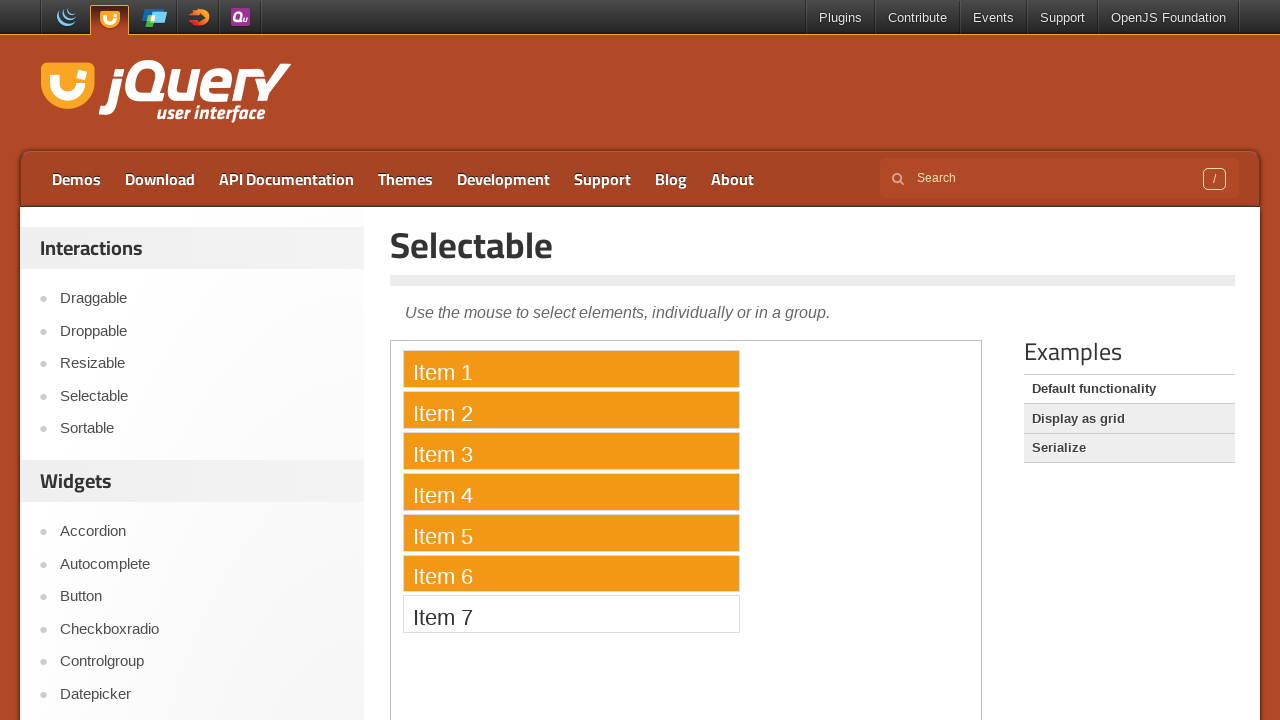

Released Control key
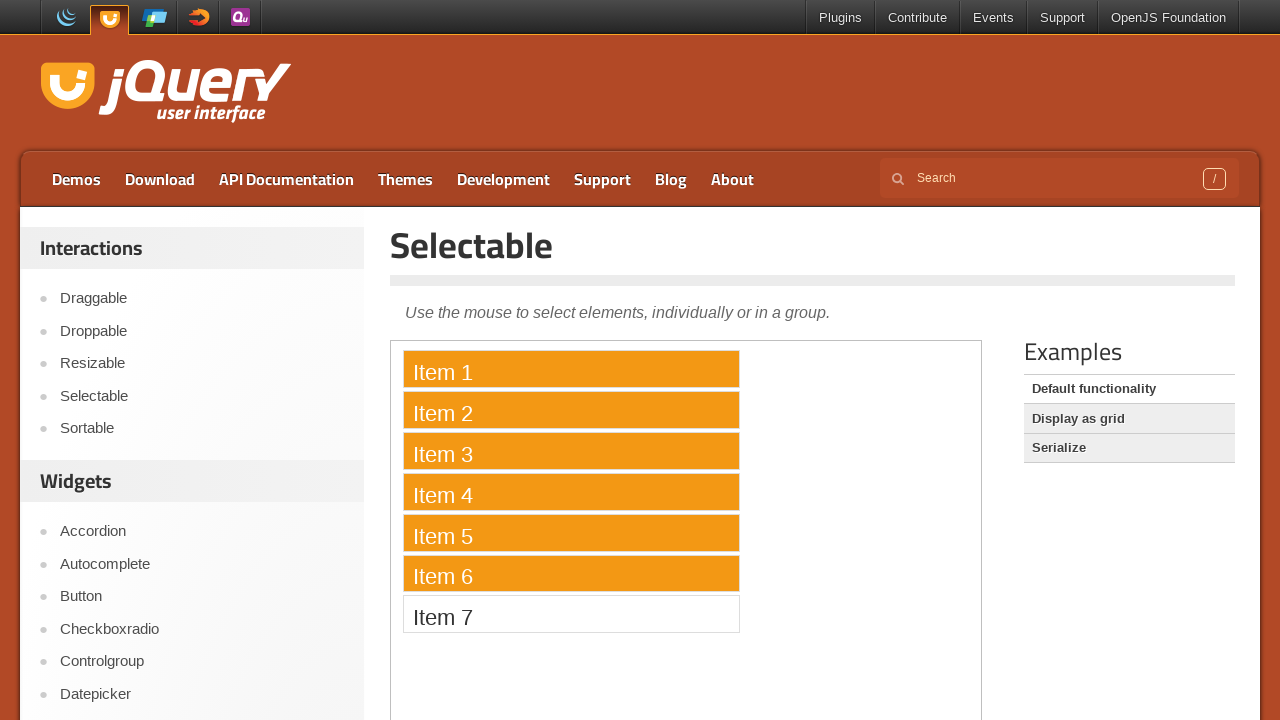

Waited 2 seconds to observe selection state
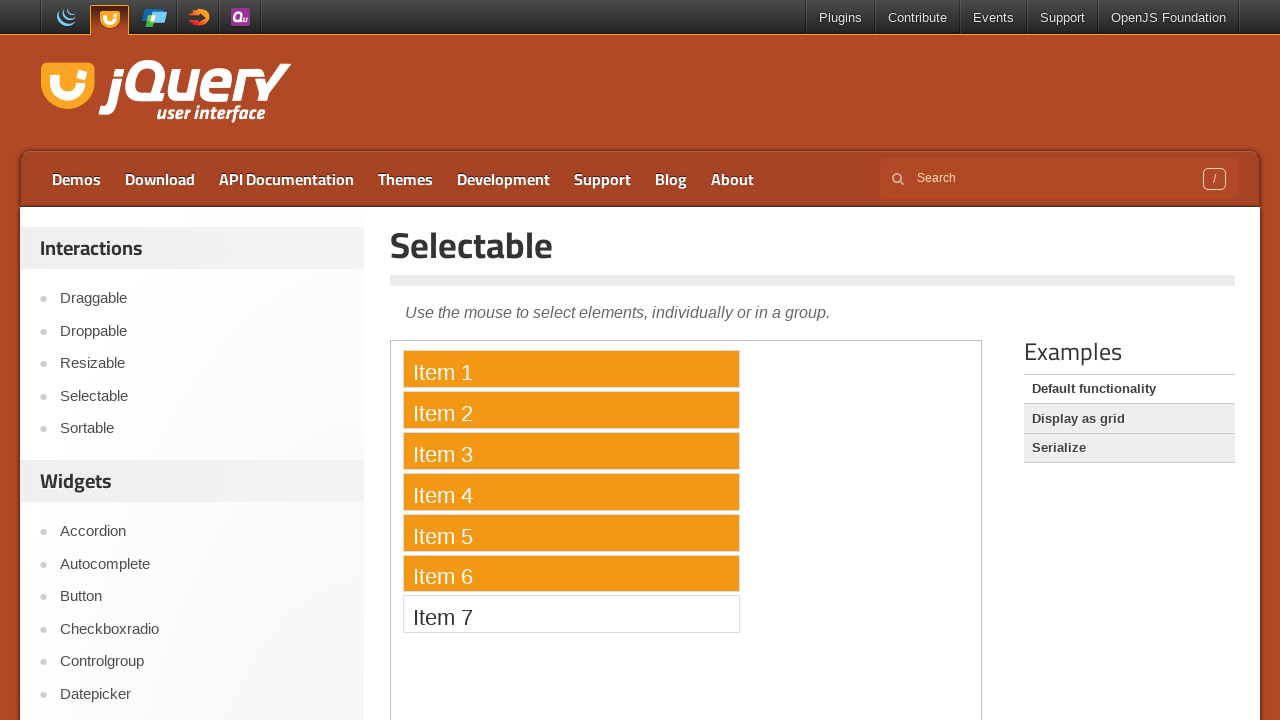

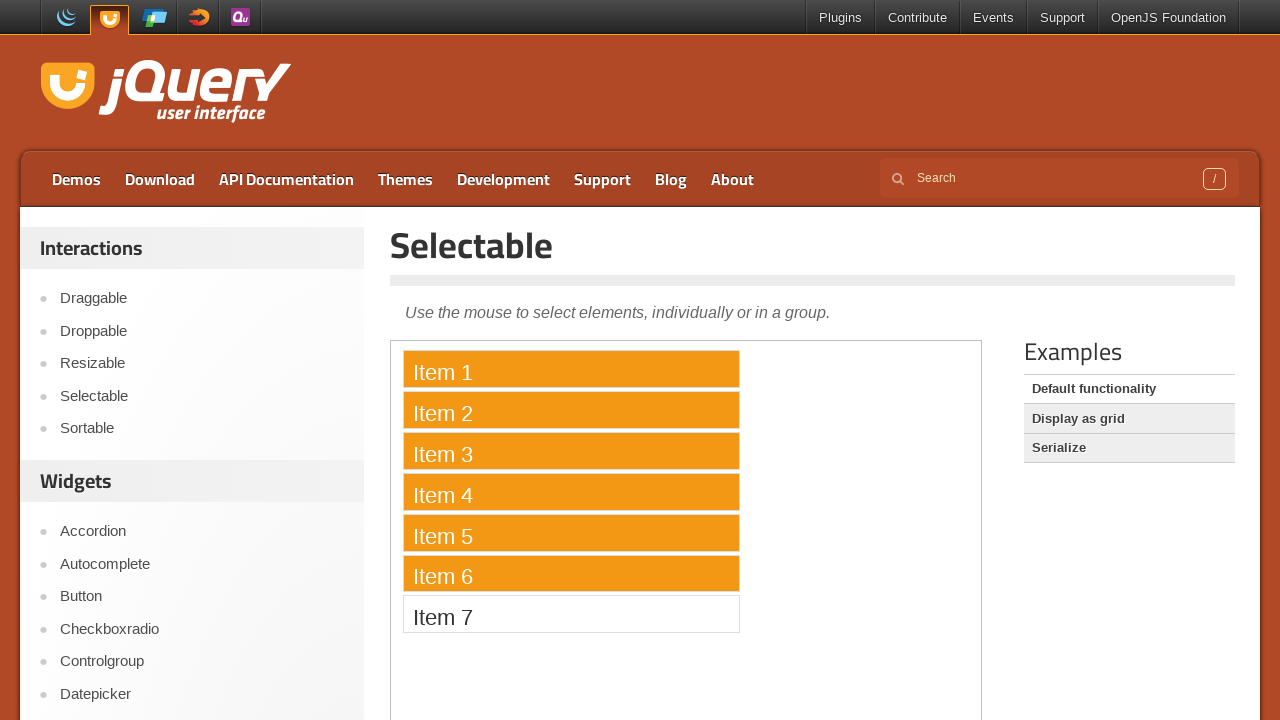